Tests checkbox functionality by clicking on the 'microondas' checkbox and verifying its selected state

Starting URL: https://igorsmasc.github.io/praticando_selects_radio_checkbox/

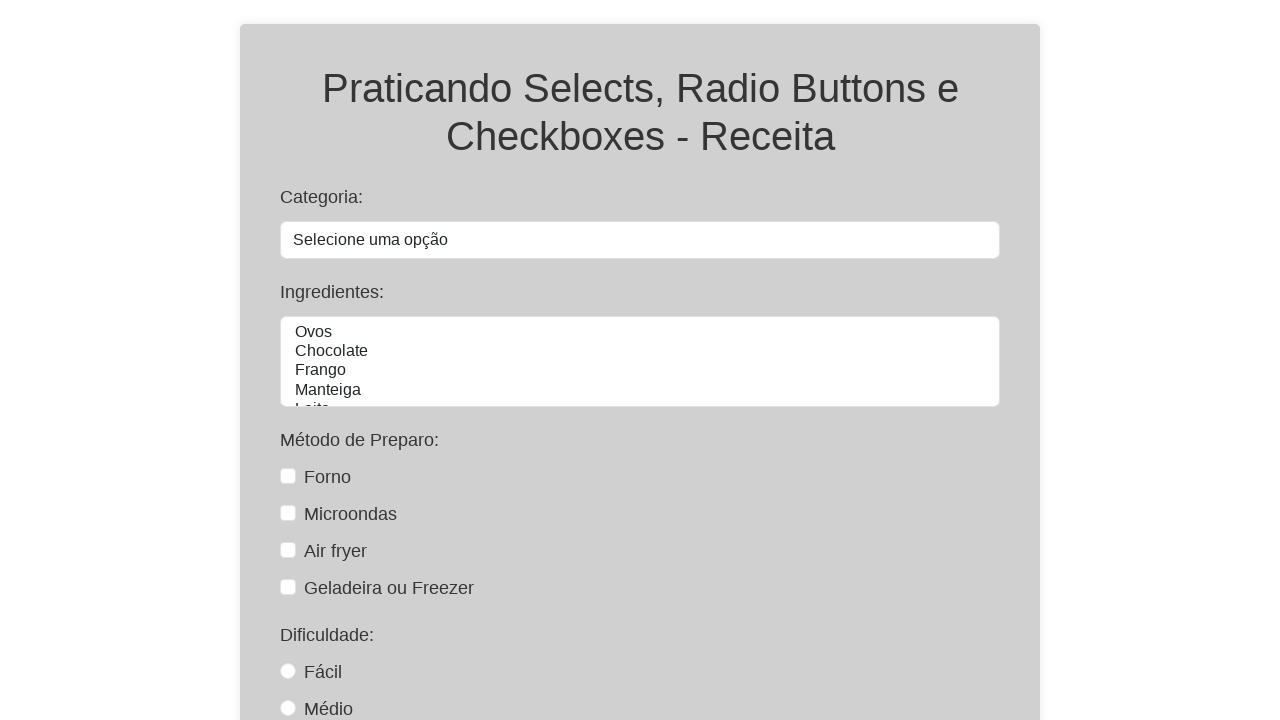

Clicked on the 'microondas' checkbox at (288, 513) on #microondas
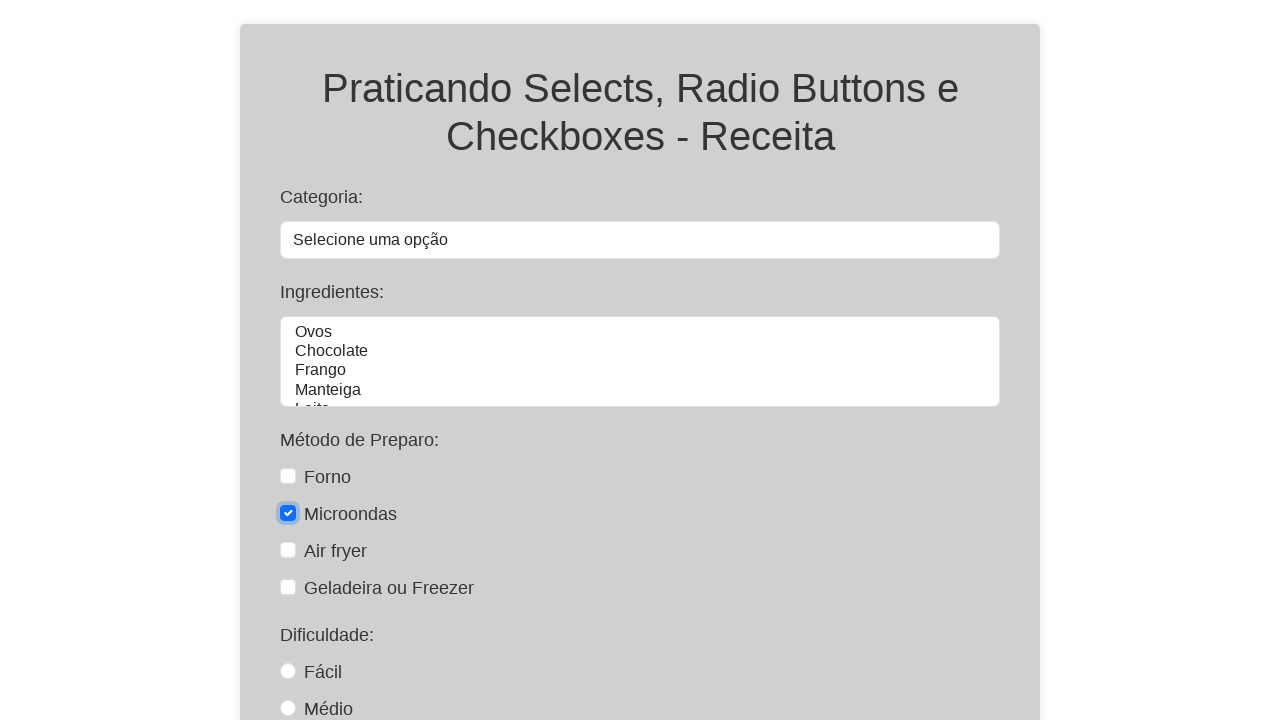

Verified that 'microondas' checkbox is checked
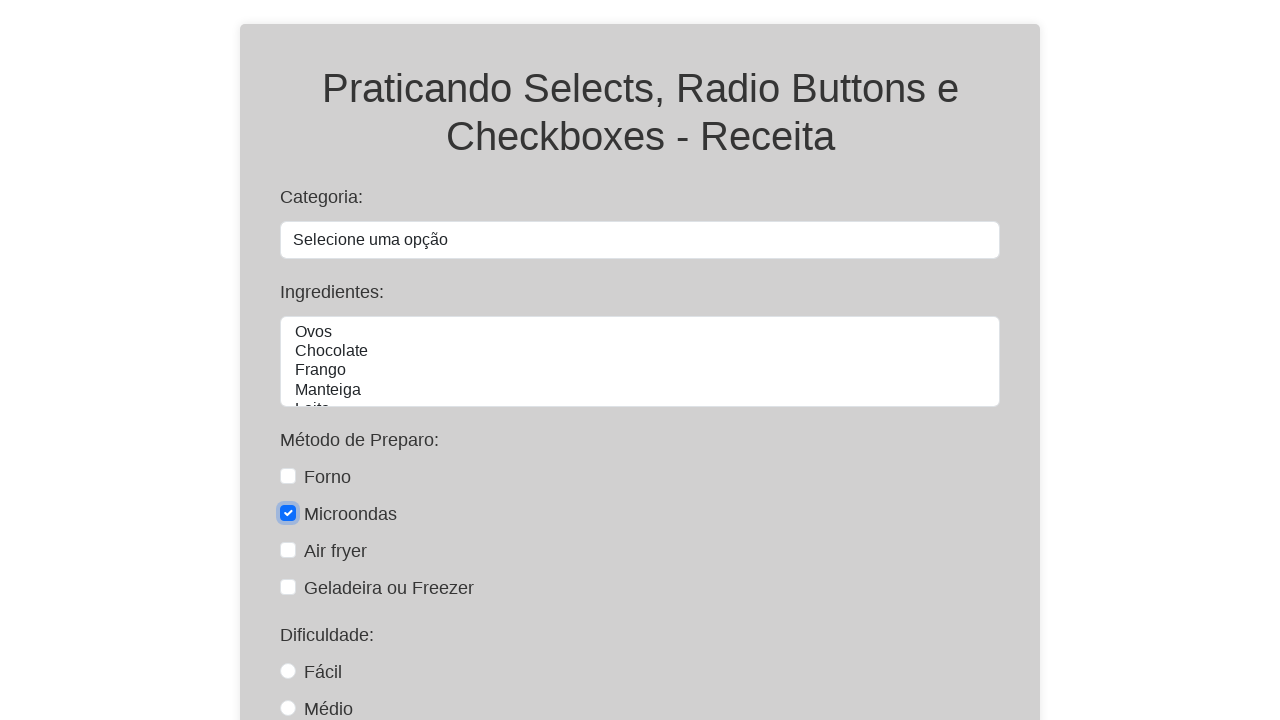

Verified that 'forno' checkbox is not checked
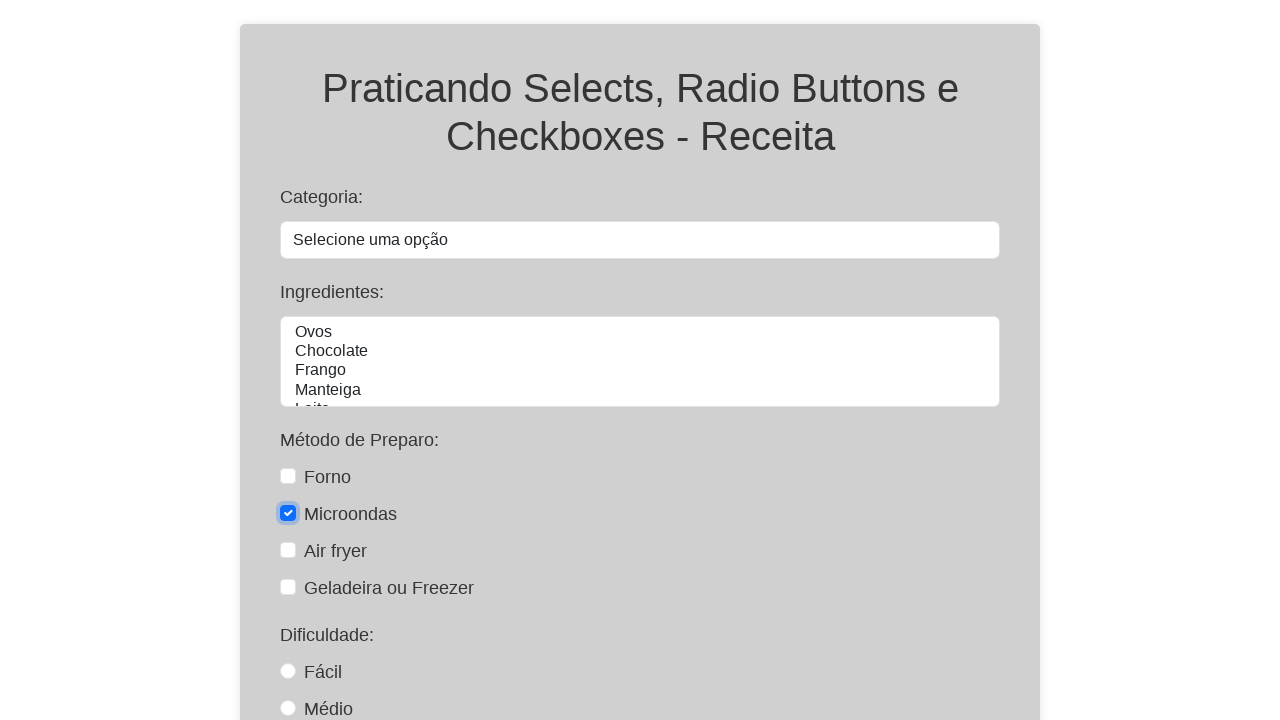

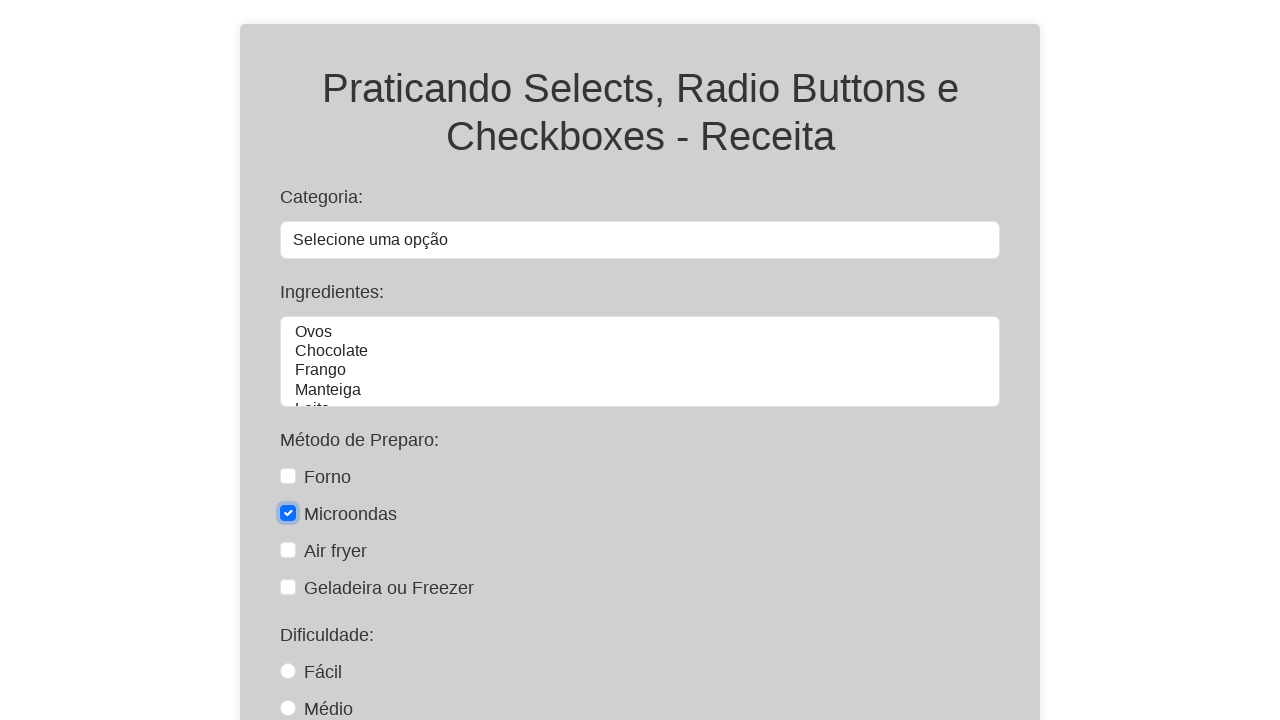